Tests scrolling functionality on a practice page by scrolling the window and then scrolling within a fixed table element to view all table data

Starting URL: https://rahulshettyacademy.com/AutomationPractice

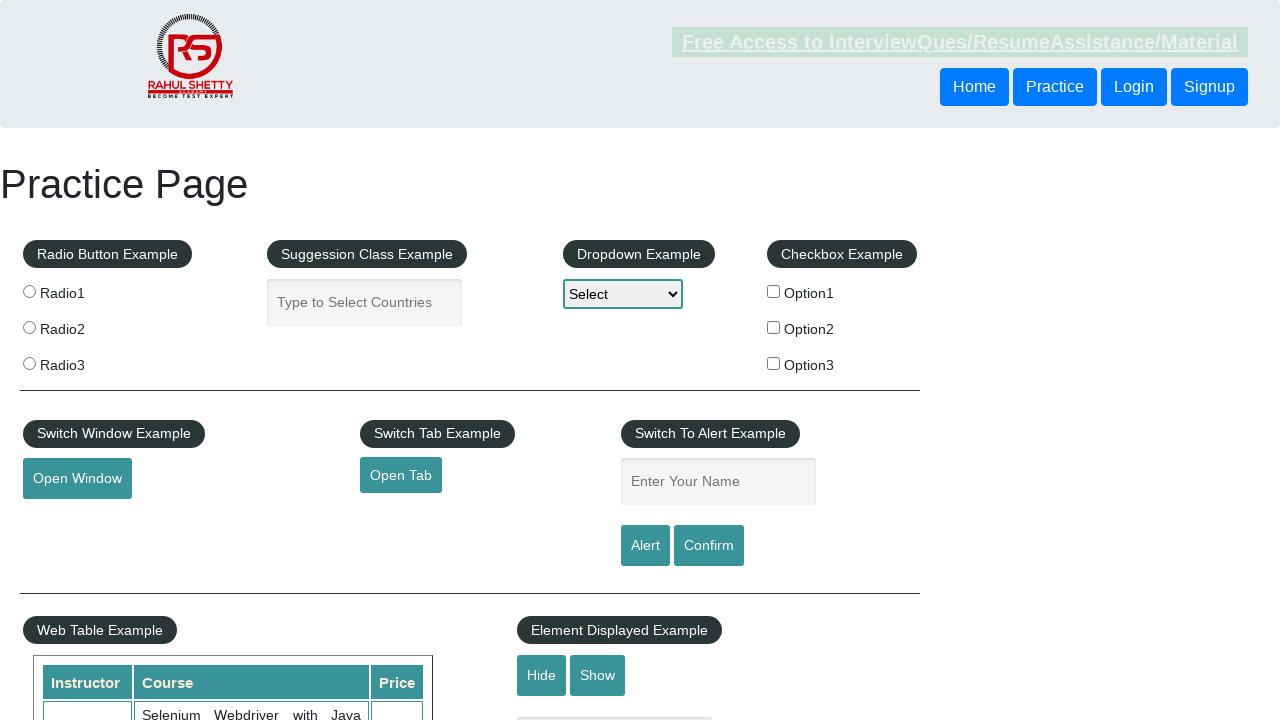

Scrolled window down by 500 pixels
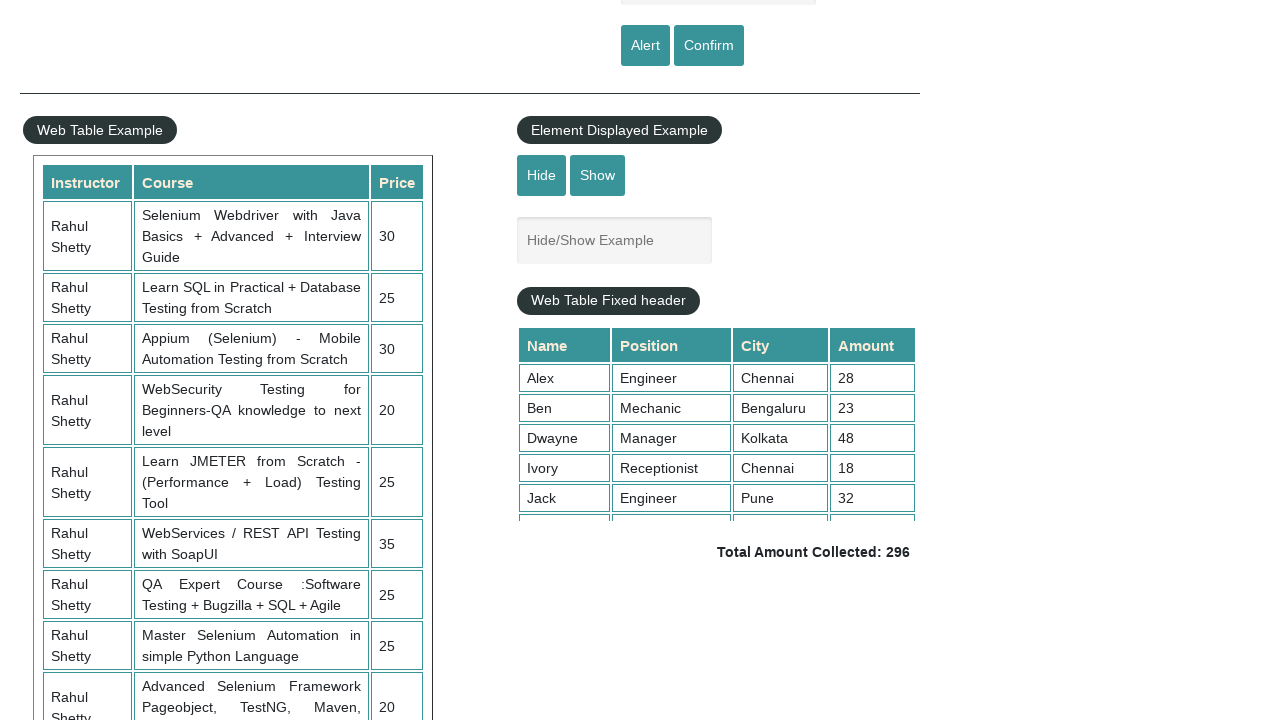

Waited 1000ms for scroll to complete
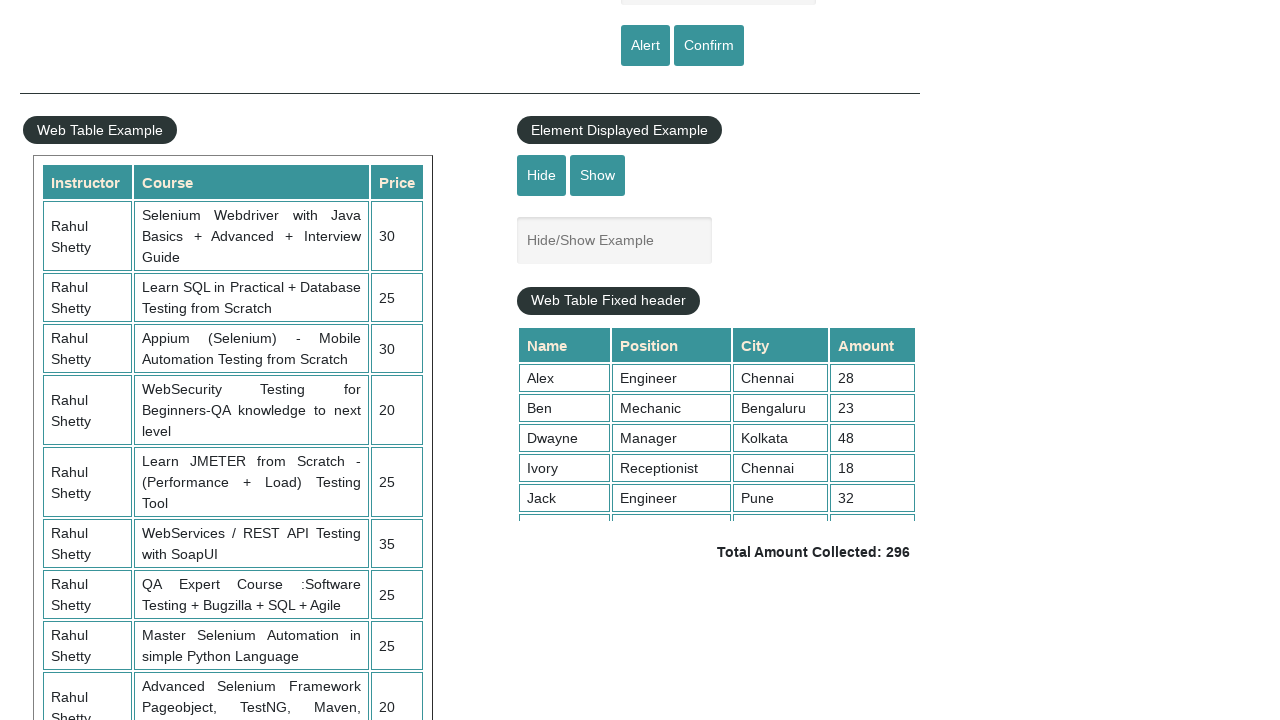

Scrolled fixed table element to bottom (scrollTop = 5000)
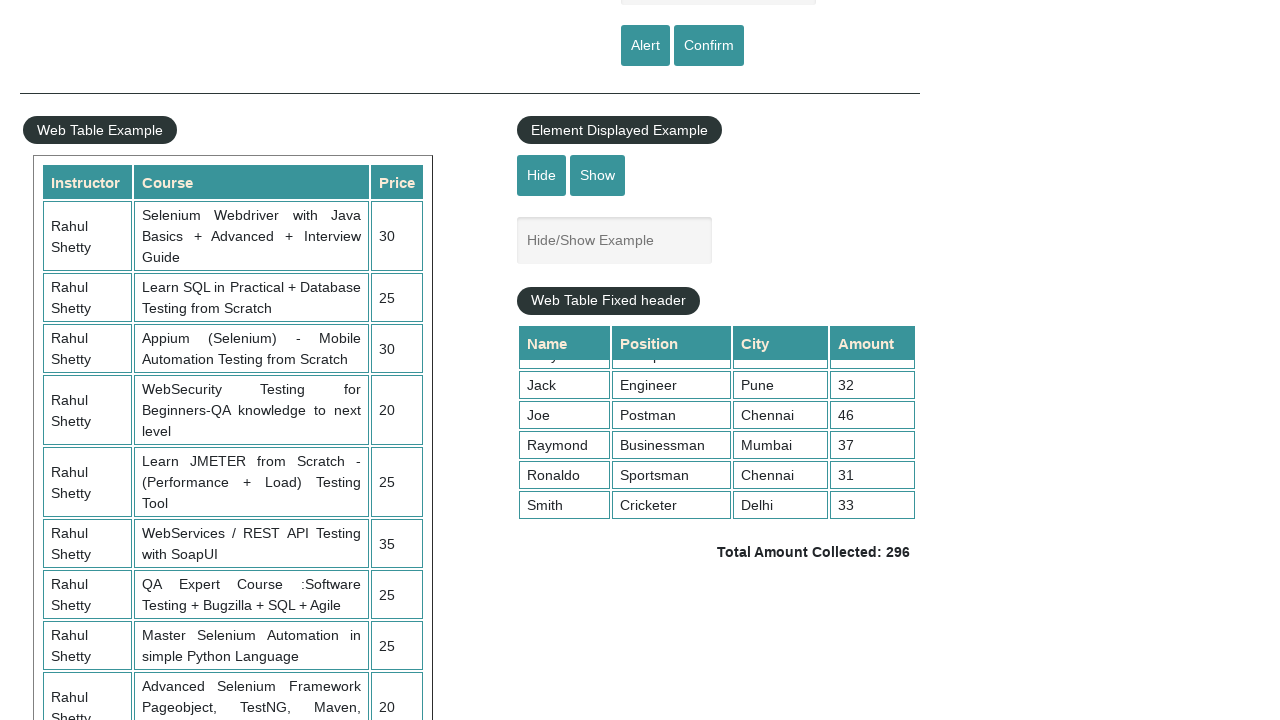

Table content became visible after scrolling within fixed table element
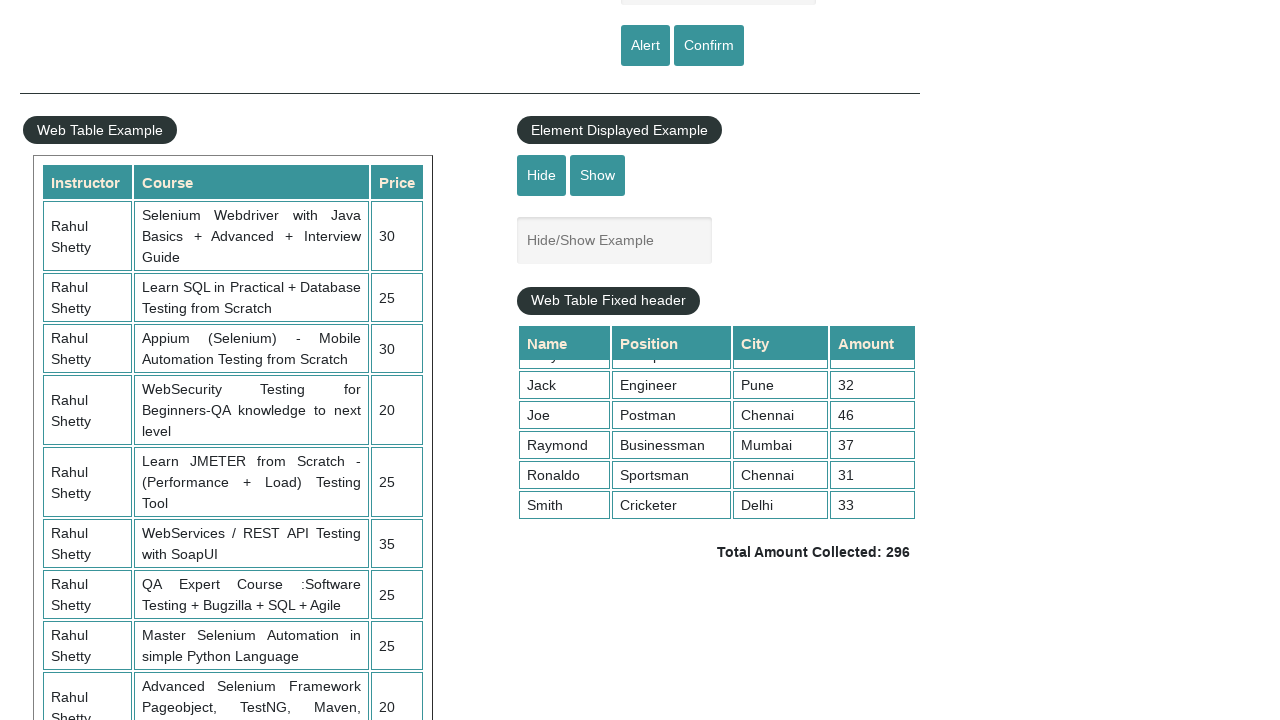

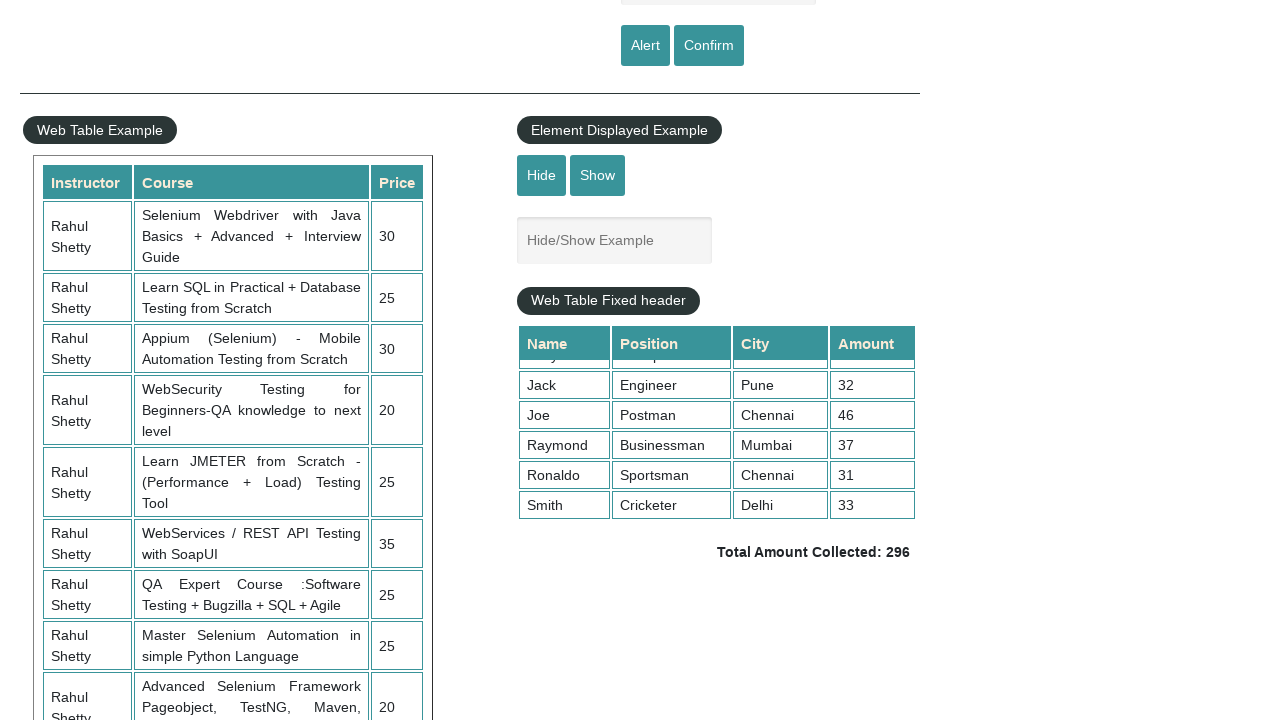